Tests file upload functionality on the jQuery File Upload demo page by uploading a file and clicking the start upload button

Starting URL: https://blueimp.github.io/jQuery-File-Upload/

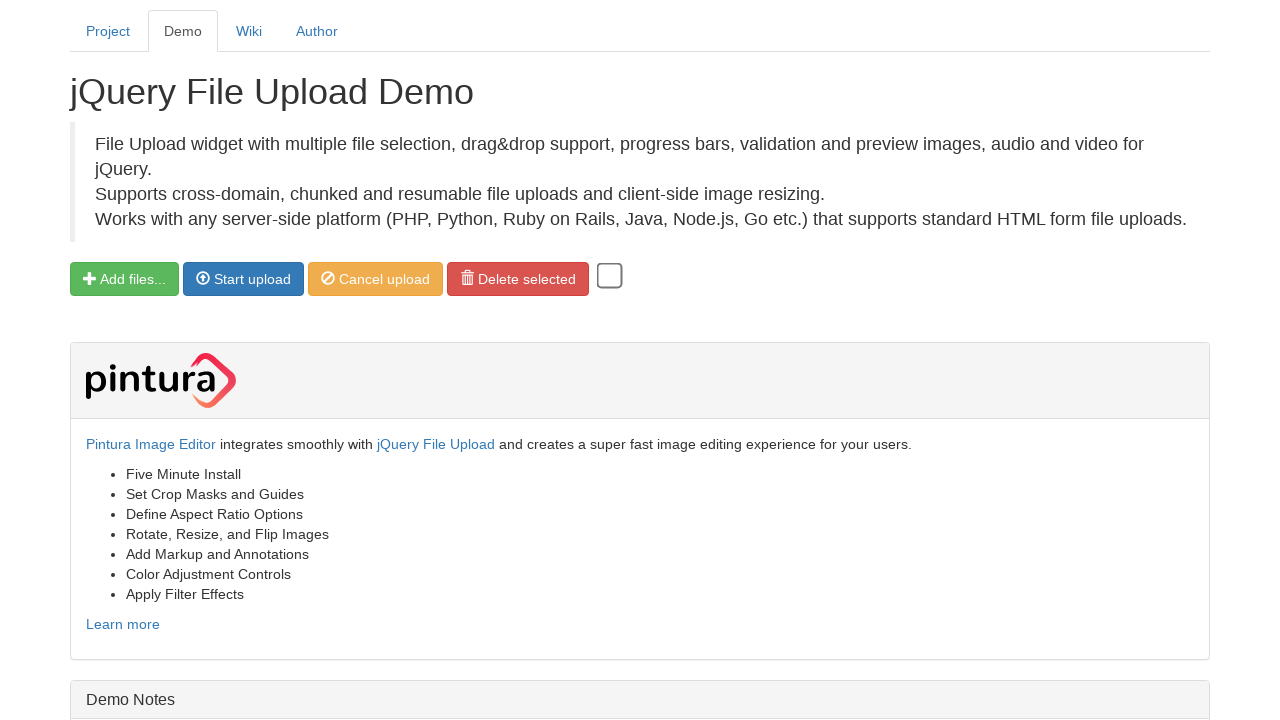

Created temporary test file for upload
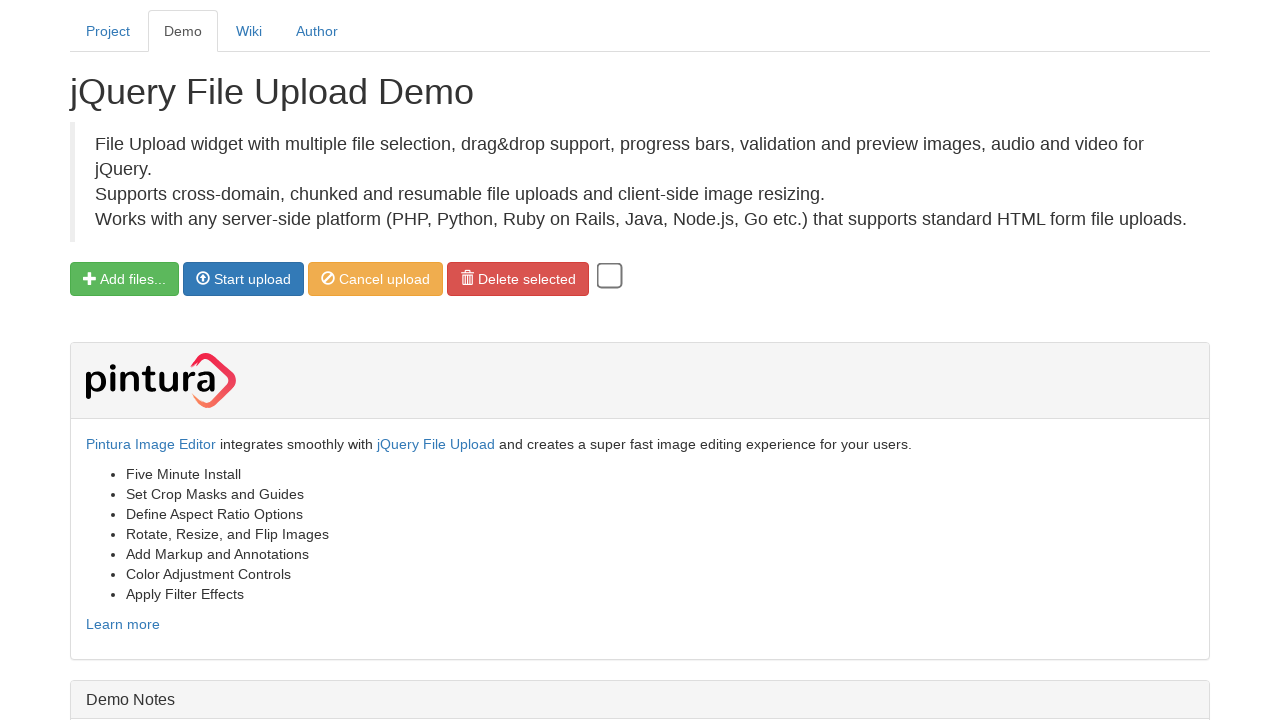

Selected test file in file input field
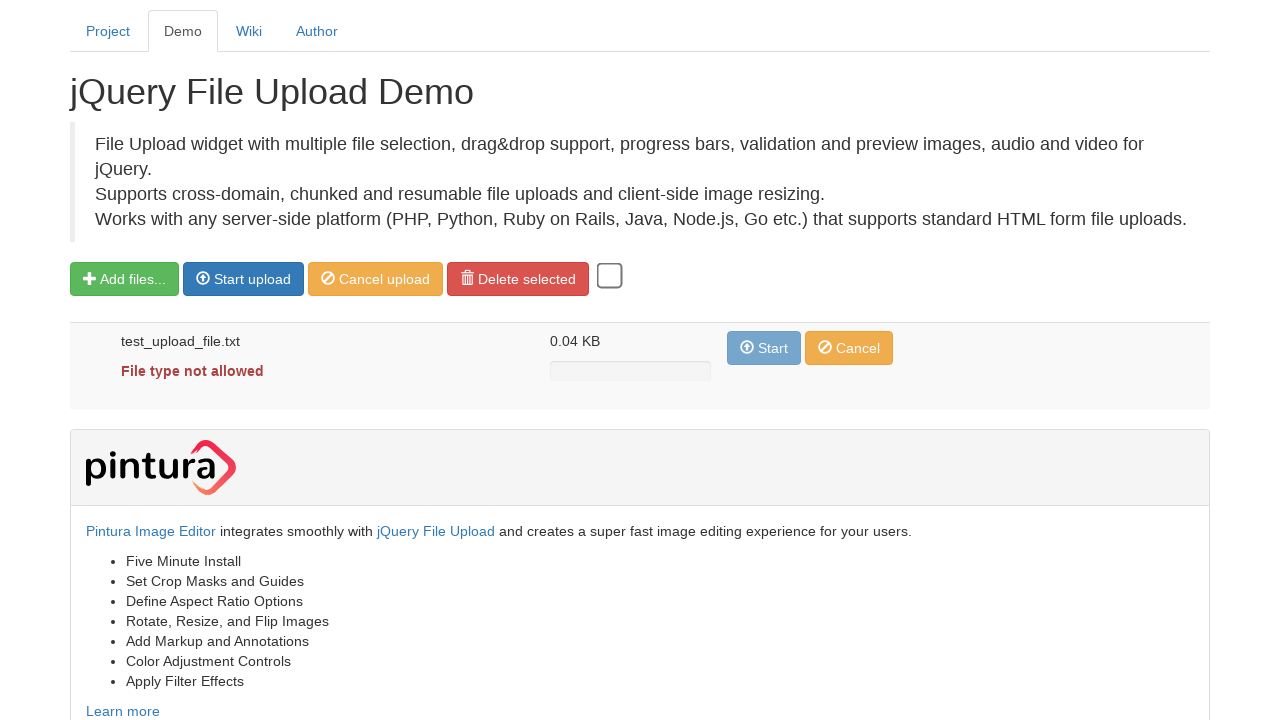

Clicked 'Start upload' button to initiate file upload at (252, 279) on xpath=//span[contains(text(),'Start upload')]
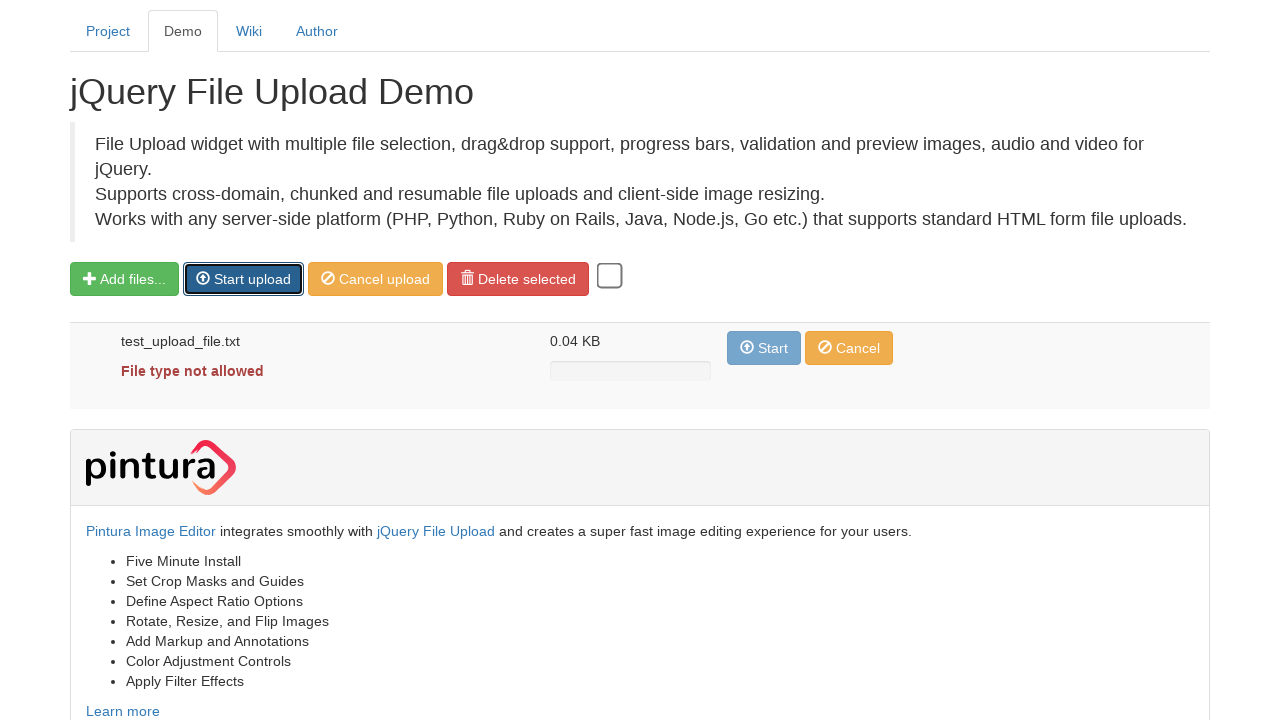

Waited 2 seconds for upload processing to complete
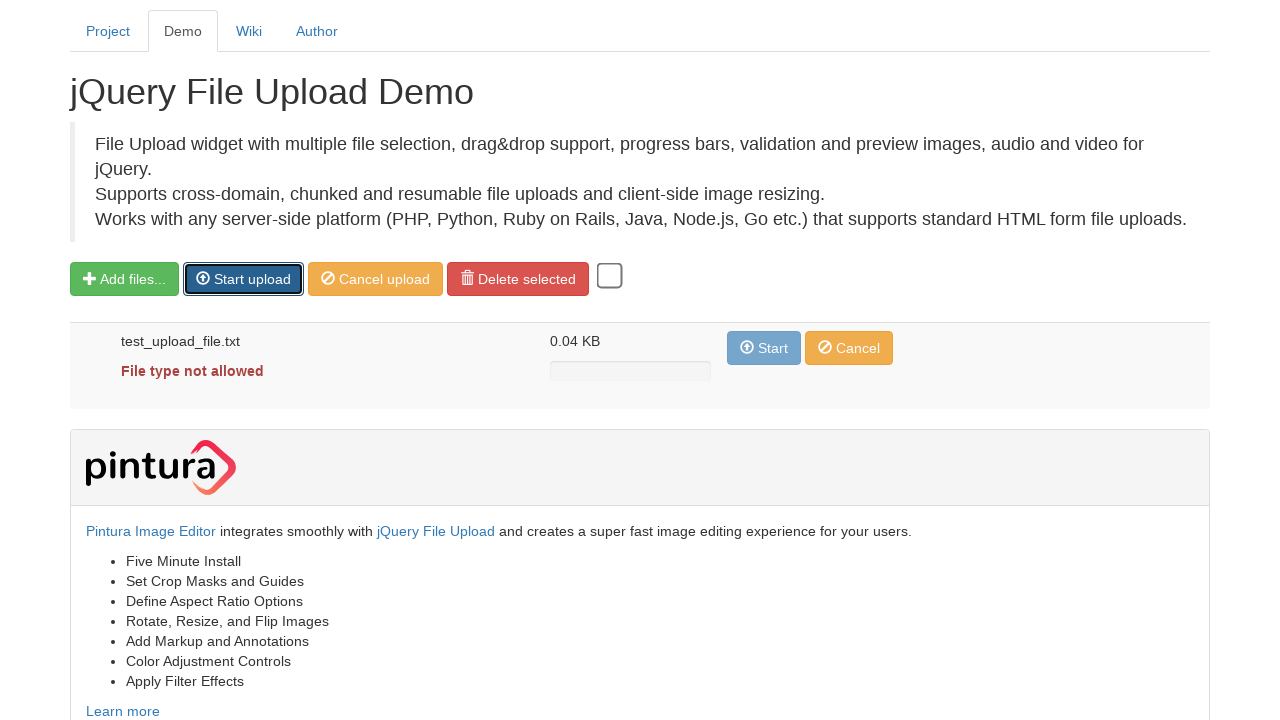

Cleaned up temporary test file
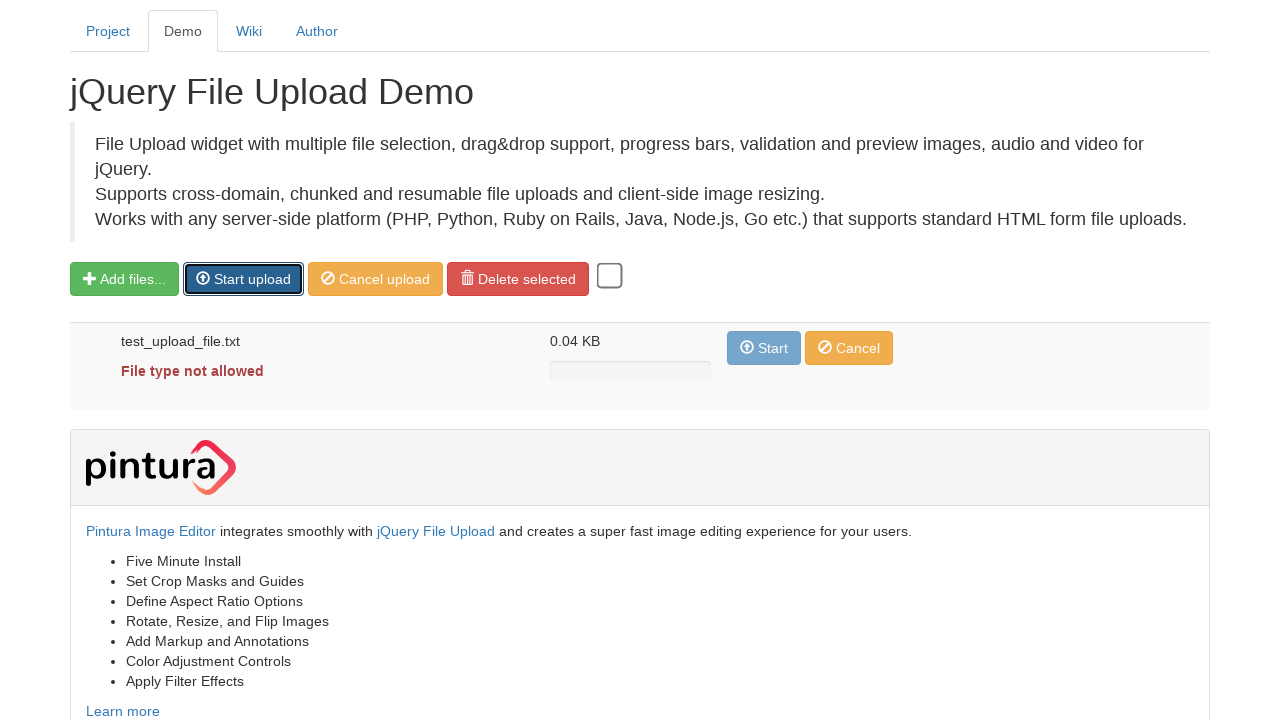

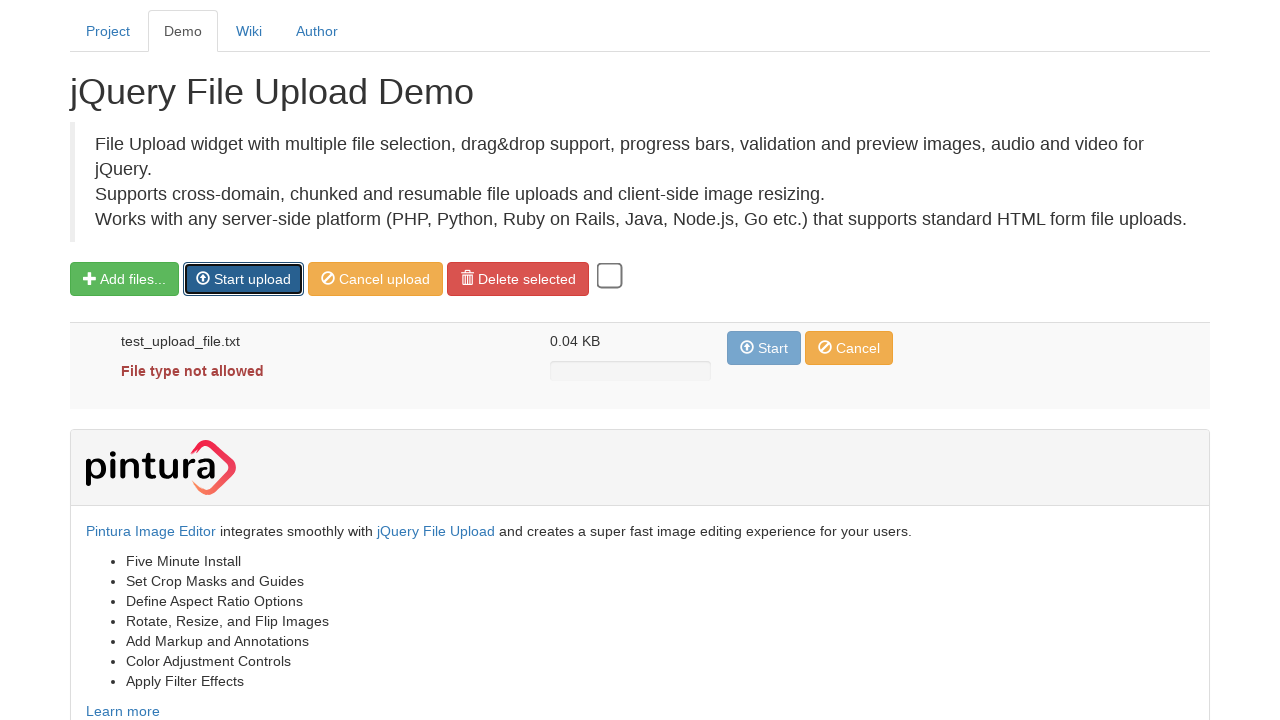